Navigates to a grocery shopping site and adds specific products (Brocolli, Carrot, Beans) to the cart by clicking their Add to Cart buttons

Starting URL: https://rahulshettyacademy.com/seleniumPractise/#/

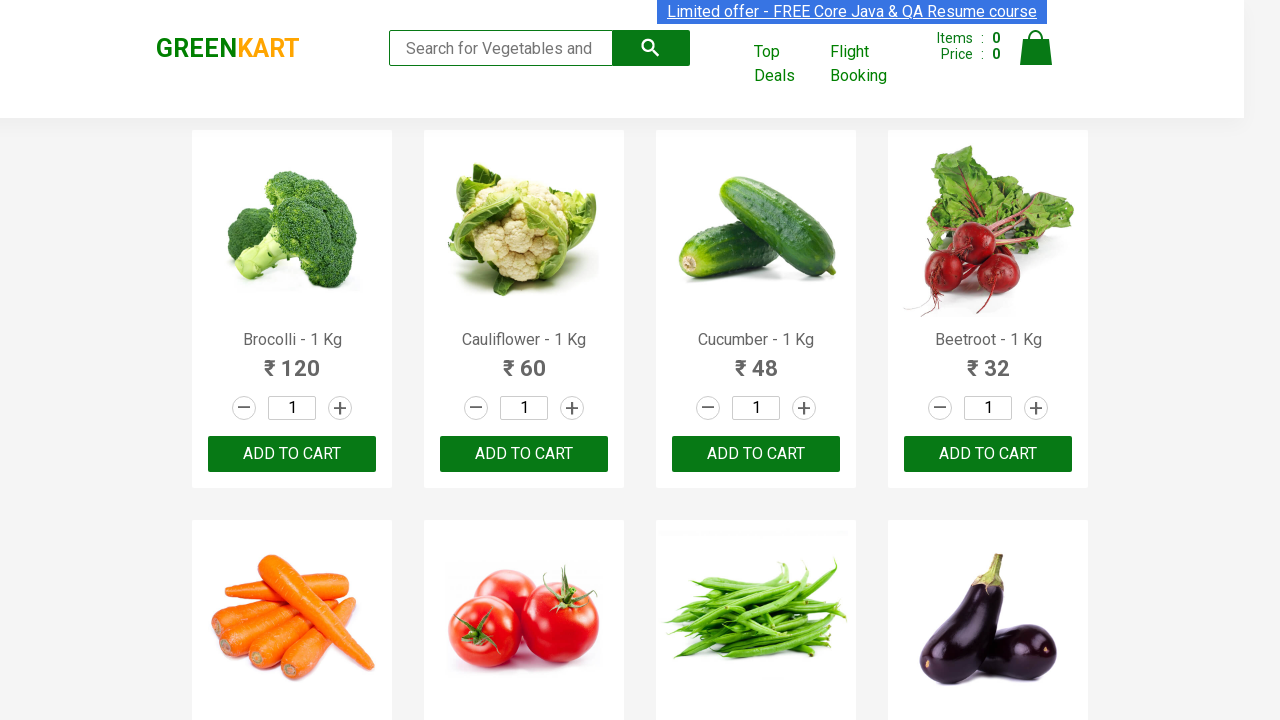

Located all product name elements on the page
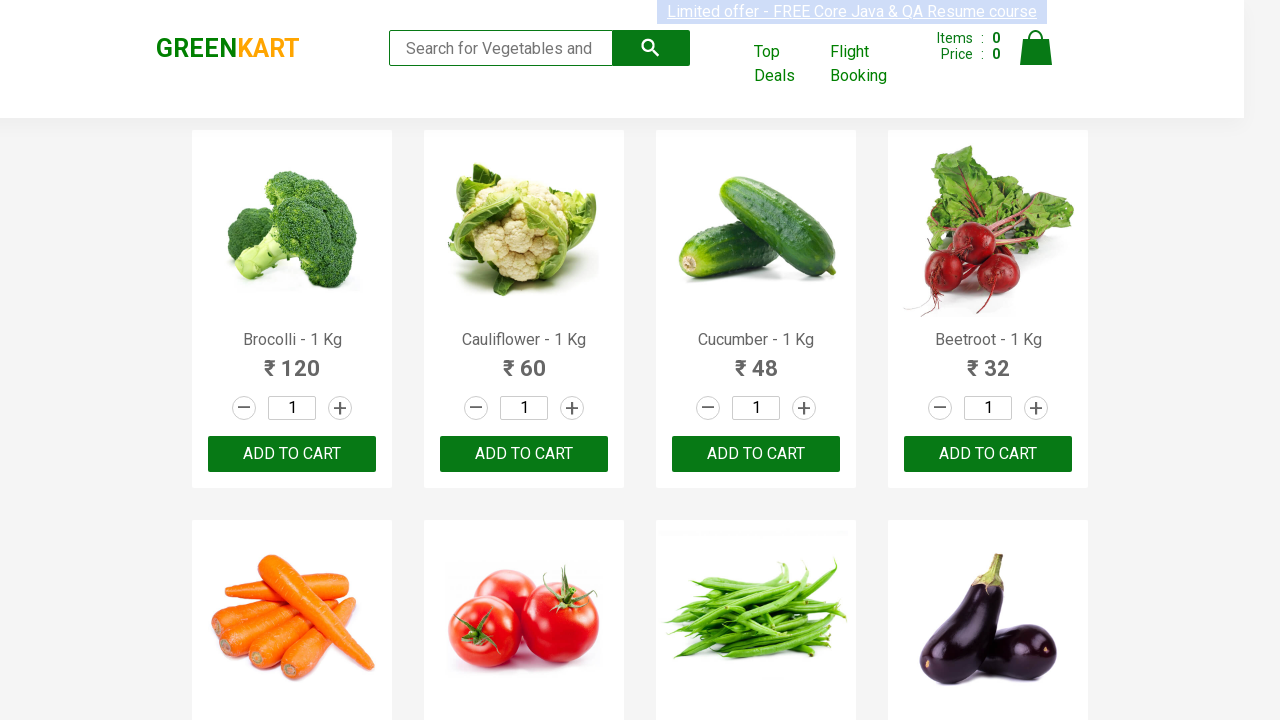

Added 'Brocolli' to cart at (292, 454) on xpath=//div[@class='product-action']/button >> nth=0
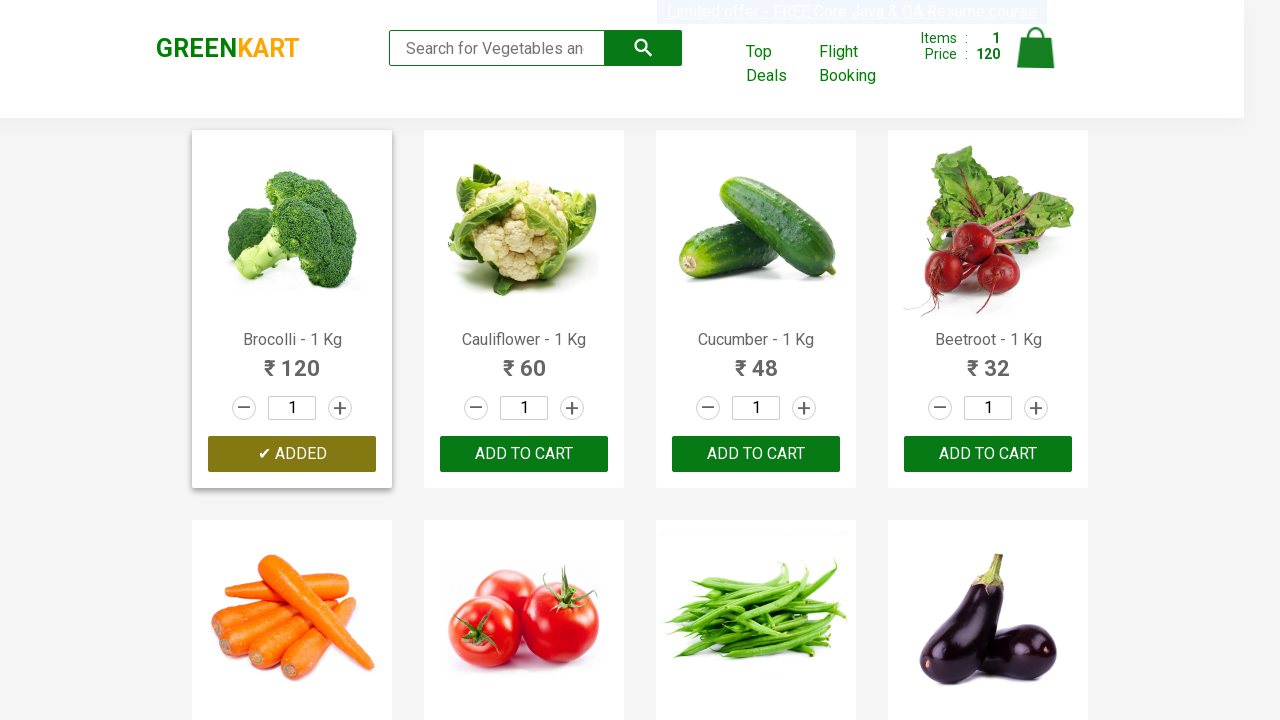

Added 'Carrot' to cart at (292, 360) on xpath=//div[@class='product-action']/button >> nth=4
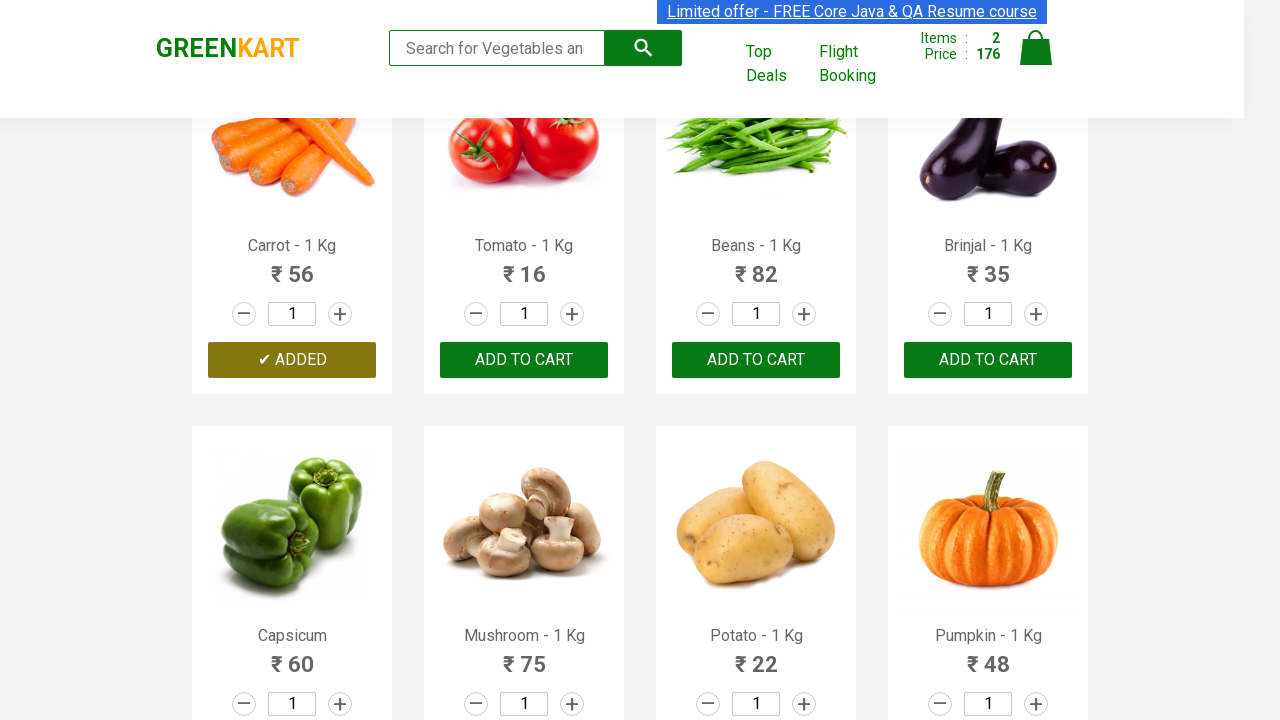

Added 'Beans' to cart at (756, 360) on xpath=//div[@class='product-action']/button >> nth=6
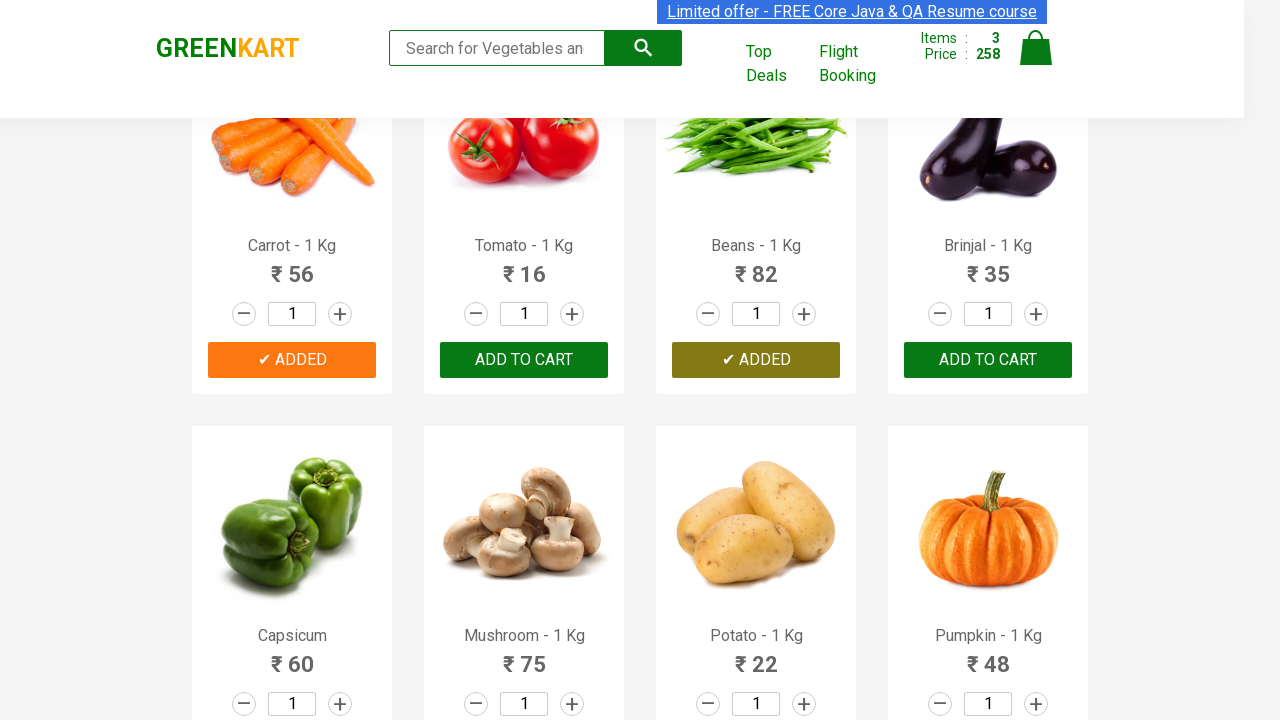

Successfully added all required products (Brocolli, Carrot, Beans) to cart
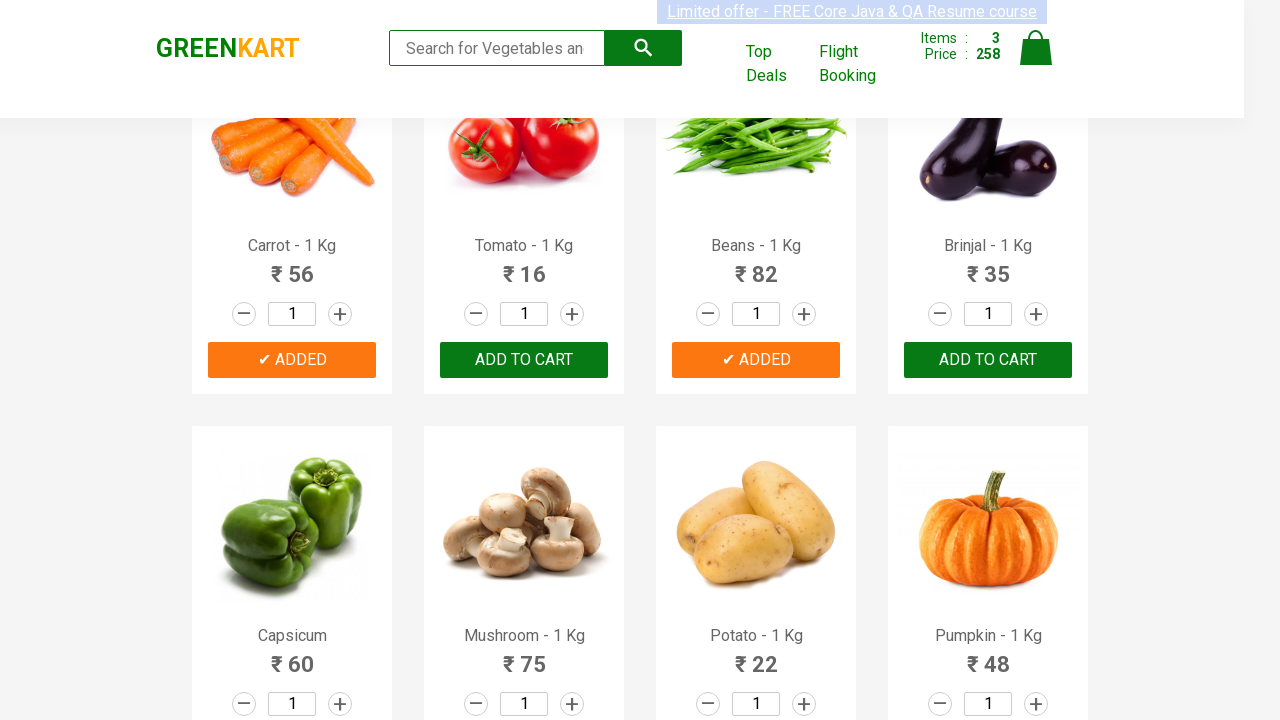

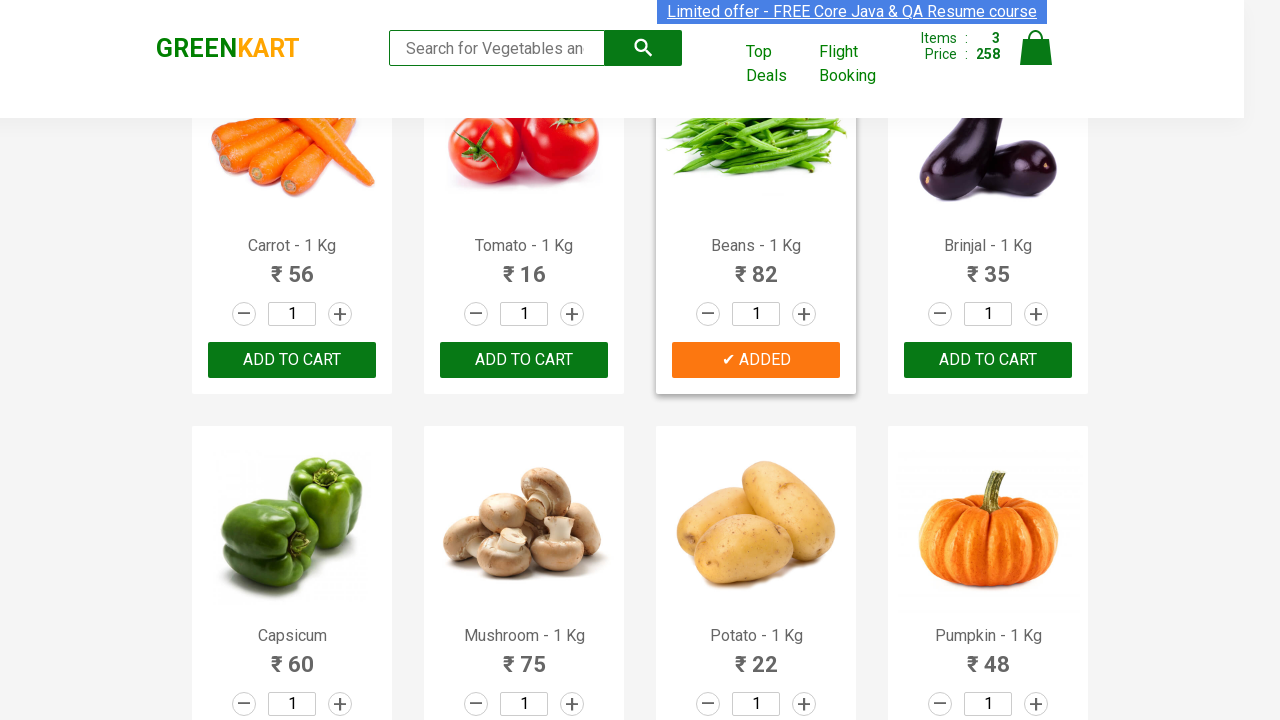